Tests a practice form by attempting login with incorrect password, using the password reset flow, and then successfully logging in with correct credentials

Starting URL: https://rahulshettyacademy.com/locatorspractice/

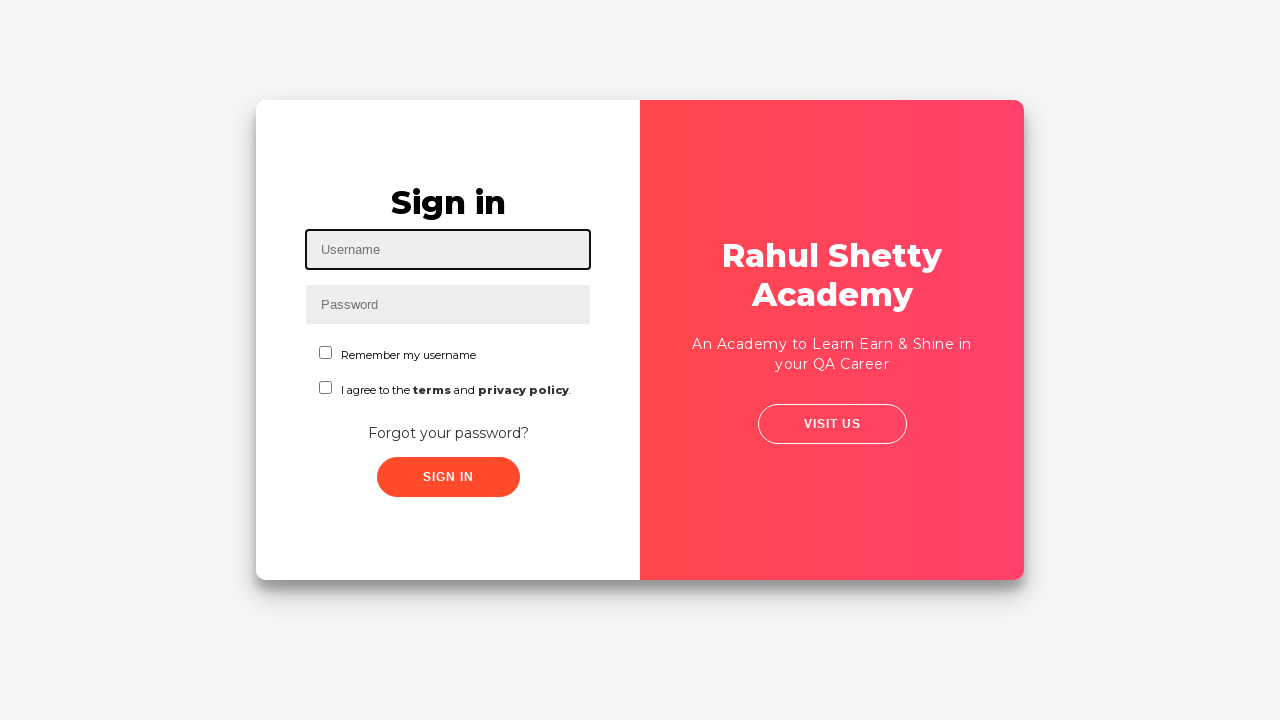

Filled username field with 'Kavitha' on #inputUsername
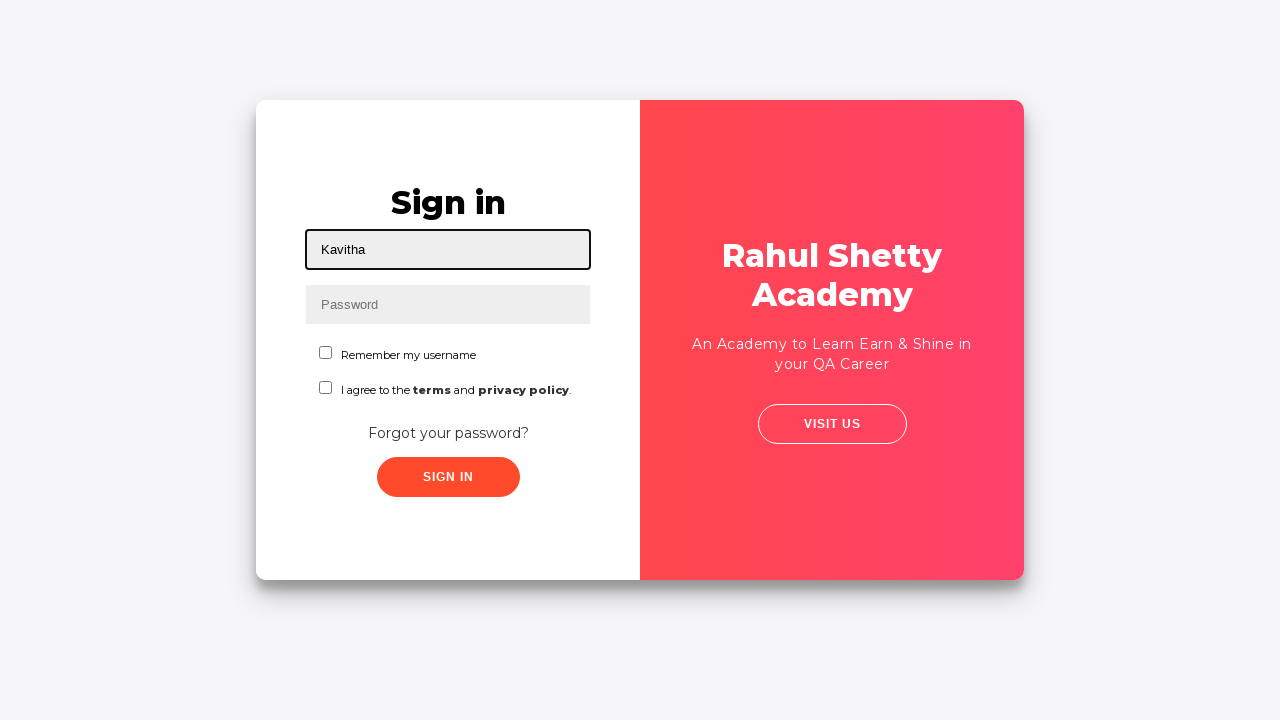

Filled password field with incorrect password 'rahulshettyacadeemy' on input[name='inputPassword']
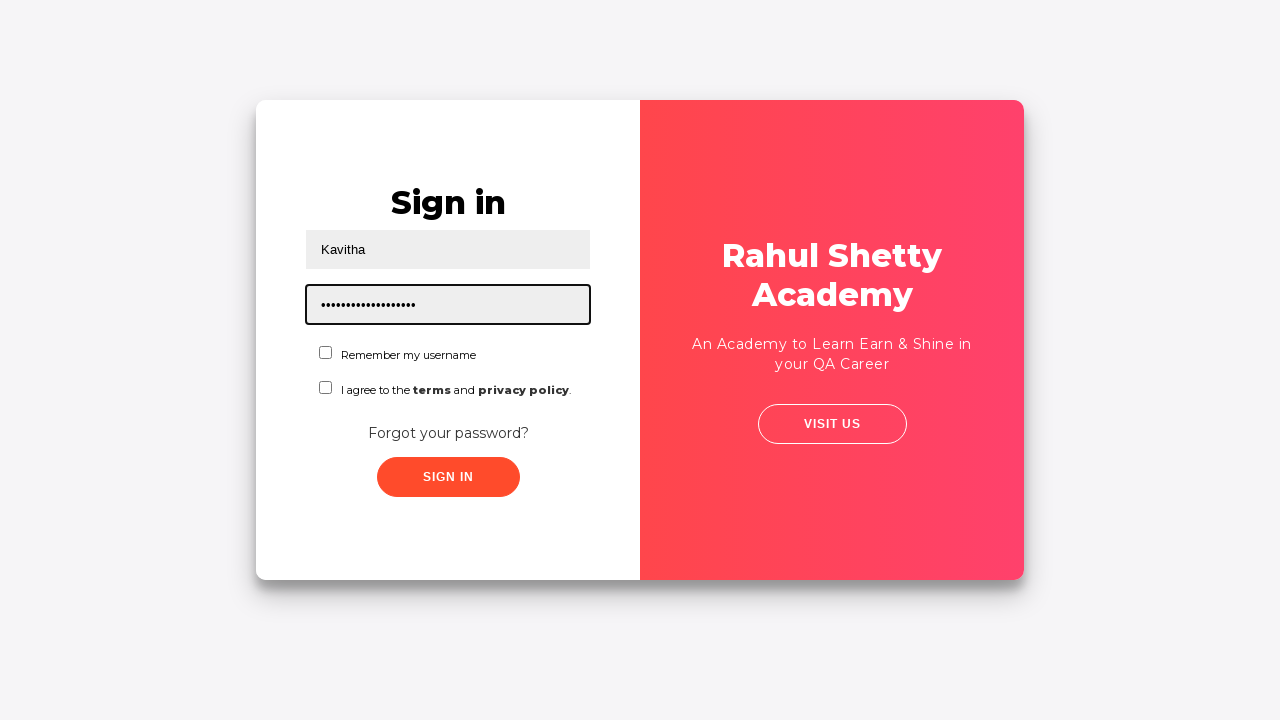

Clicked sign in button with incorrect credentials at (448, 477) on .signInBtn
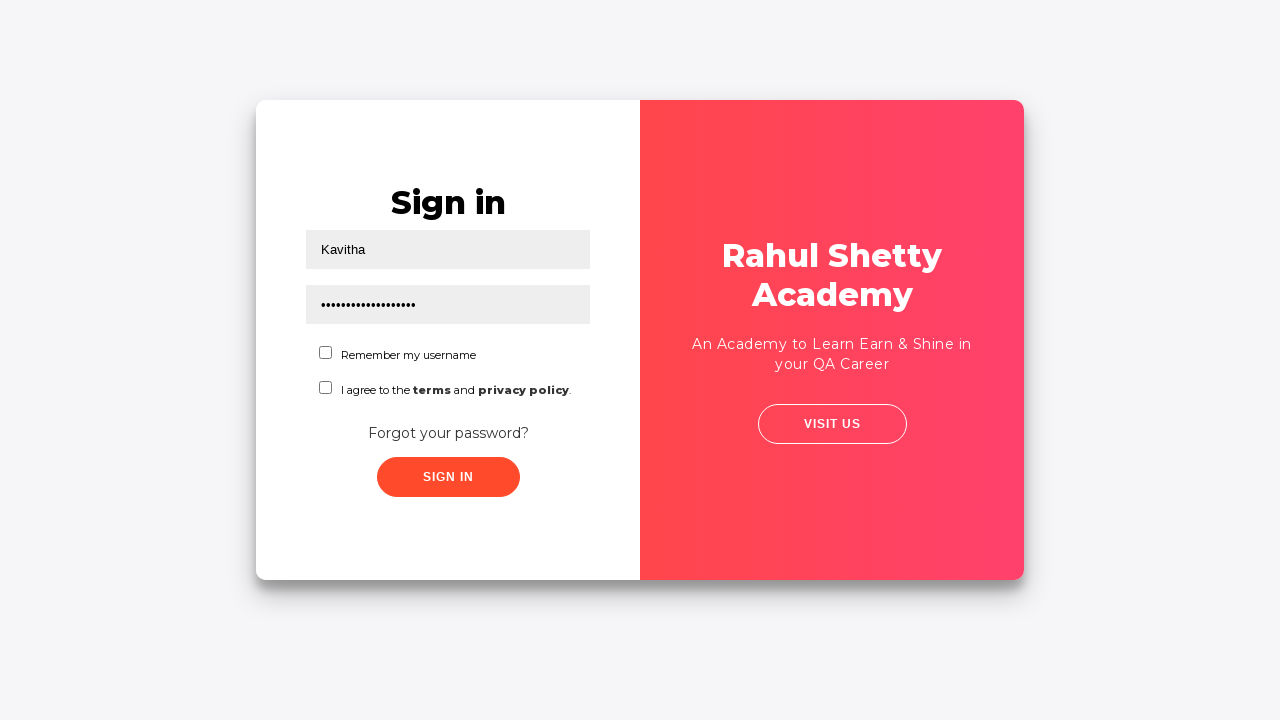

Clicked 'Forgot your password?' link at (448, 433) on text='Forgot your password?'
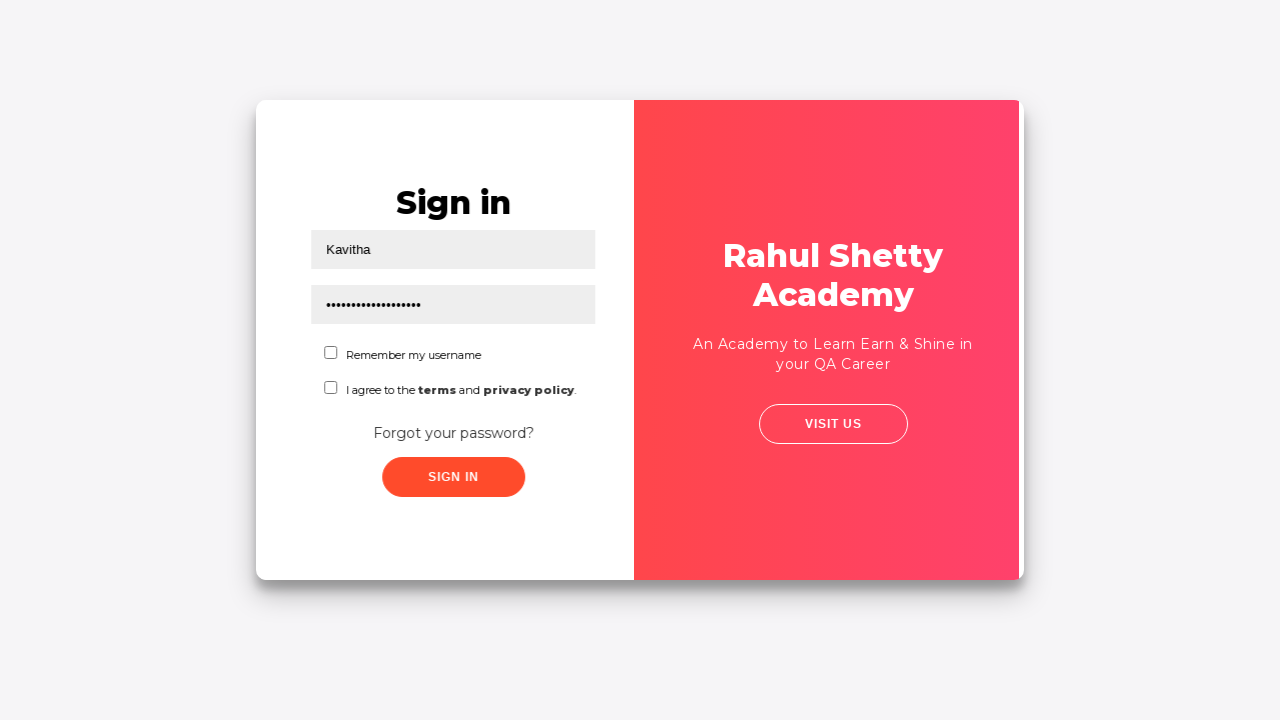

Password reset form appeared
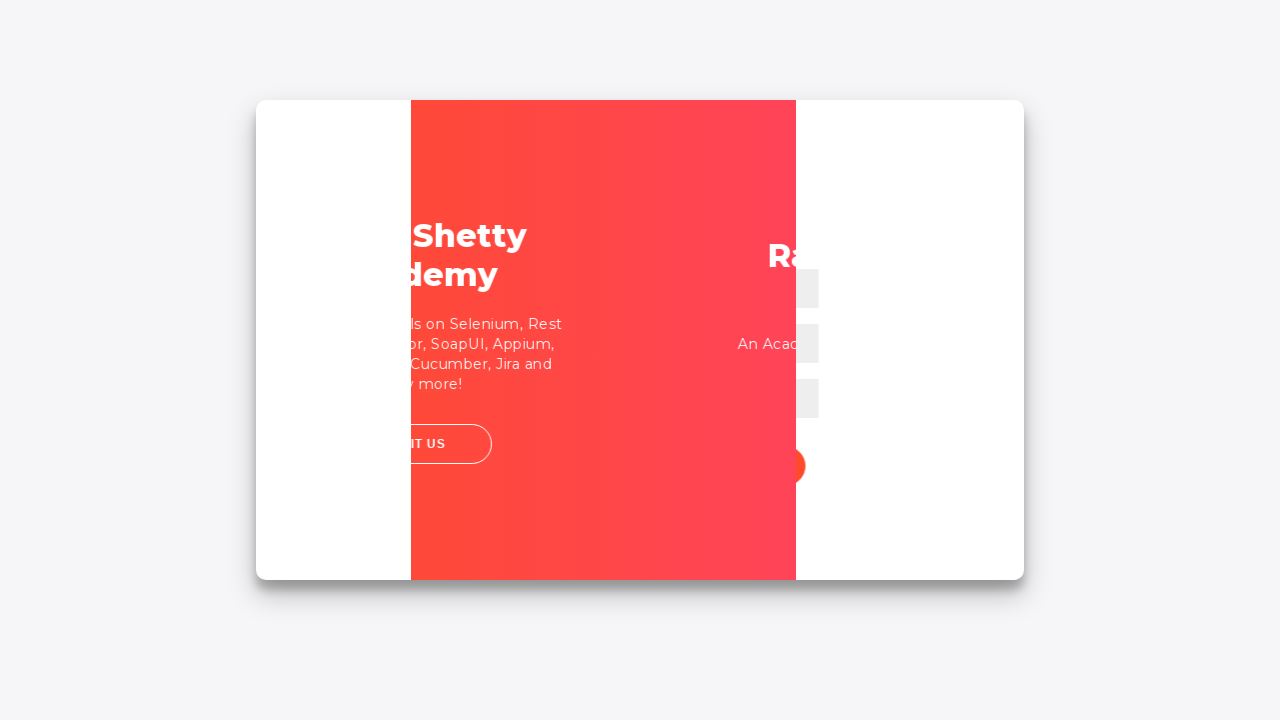

Filled name field with 'Kavitha' in reset form on input[placeholder='Name']
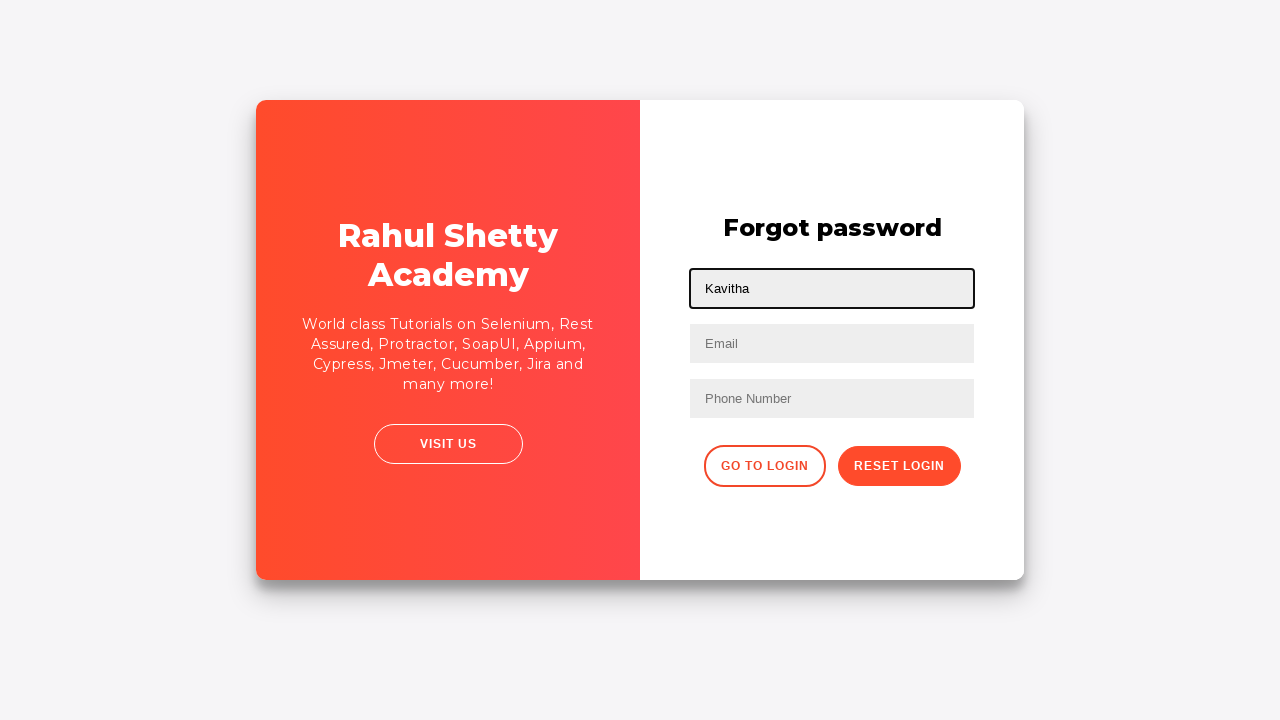

Filled email field with 'kavitha@gmail.com' on input[placeholder='Email']
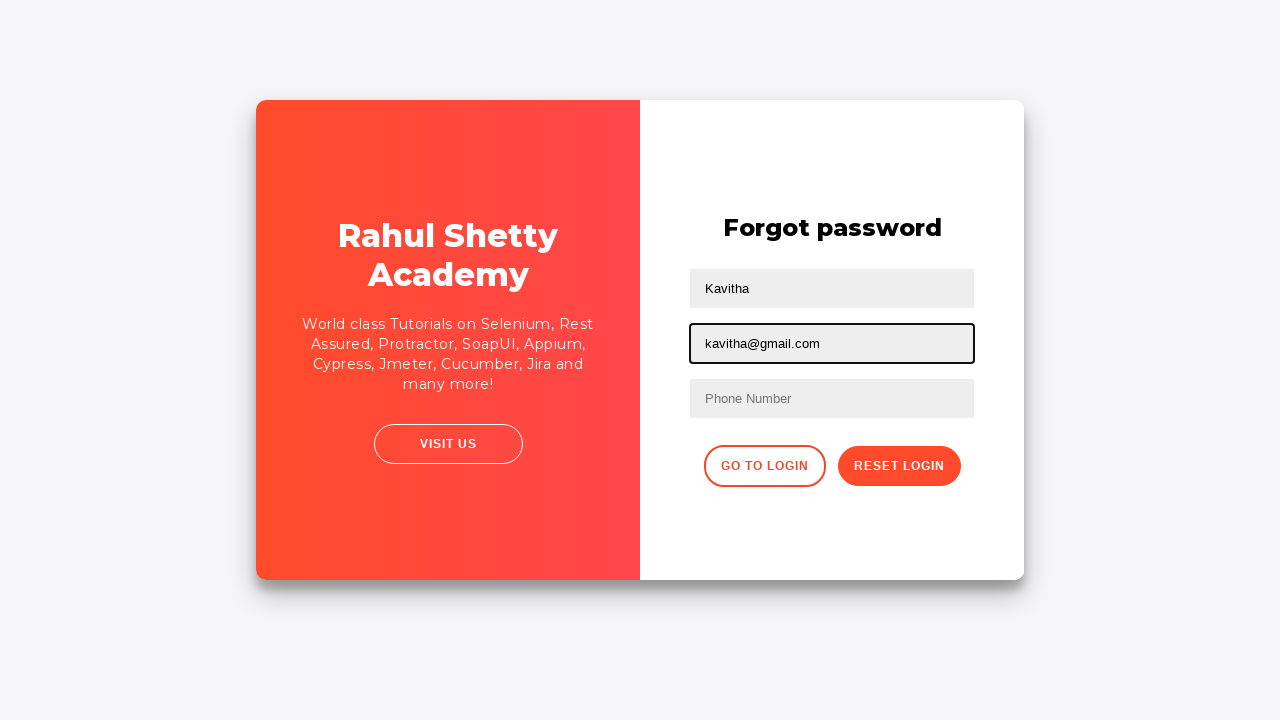

Cleared the third text input field on input[type='text']:nth-child(3)
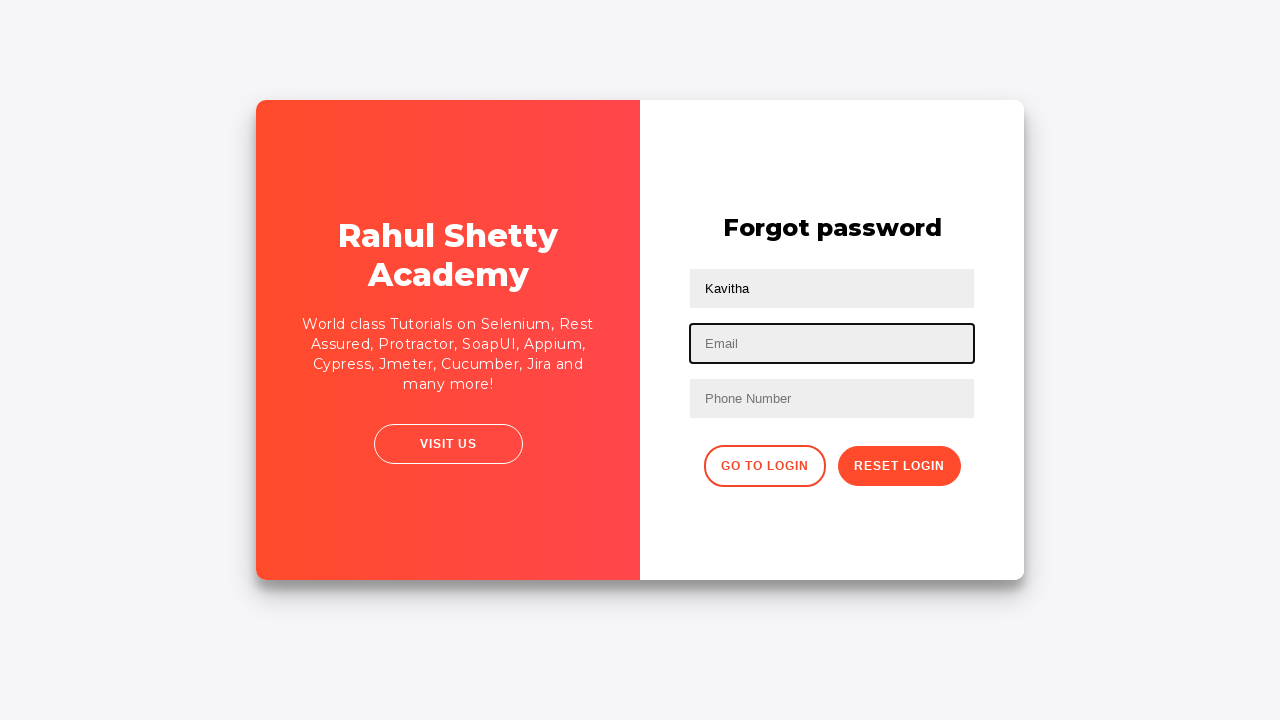

Filled third text input field with correct email 'kavithabhandari@gmail.com' on input[type='text']:nth-child(3)
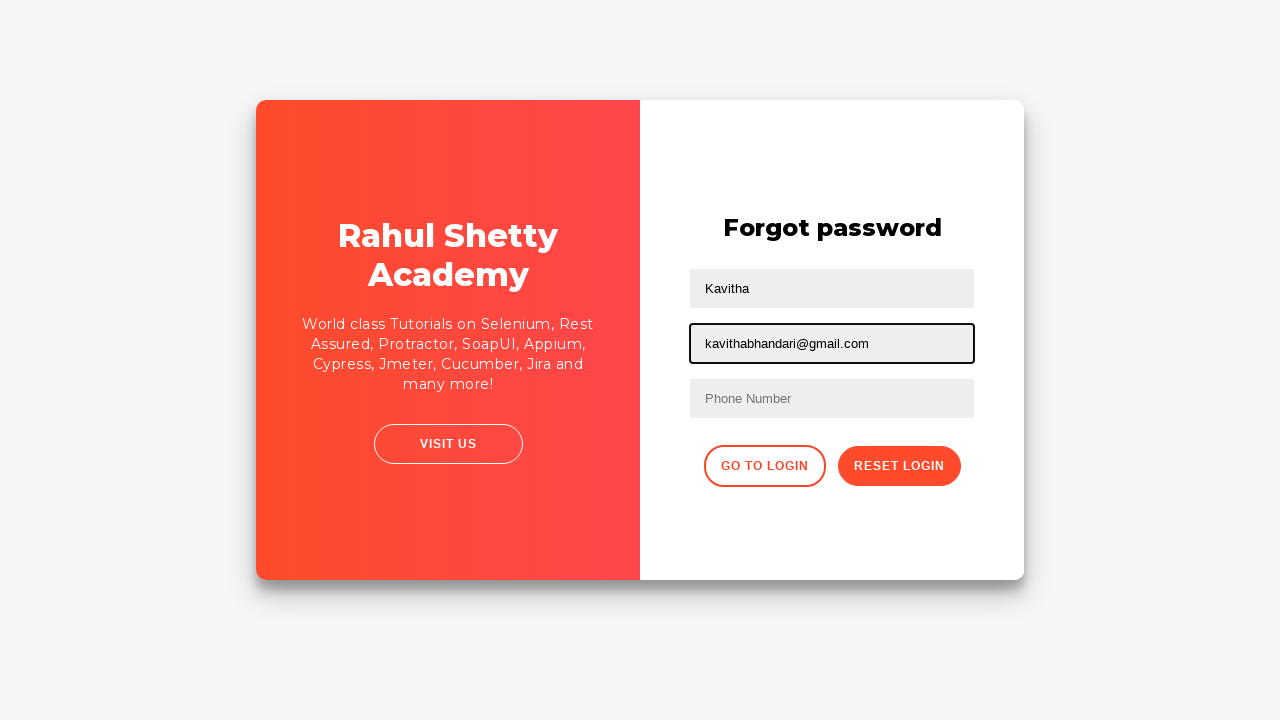

Filled phone number field with '9868435341' on //form/input[3]
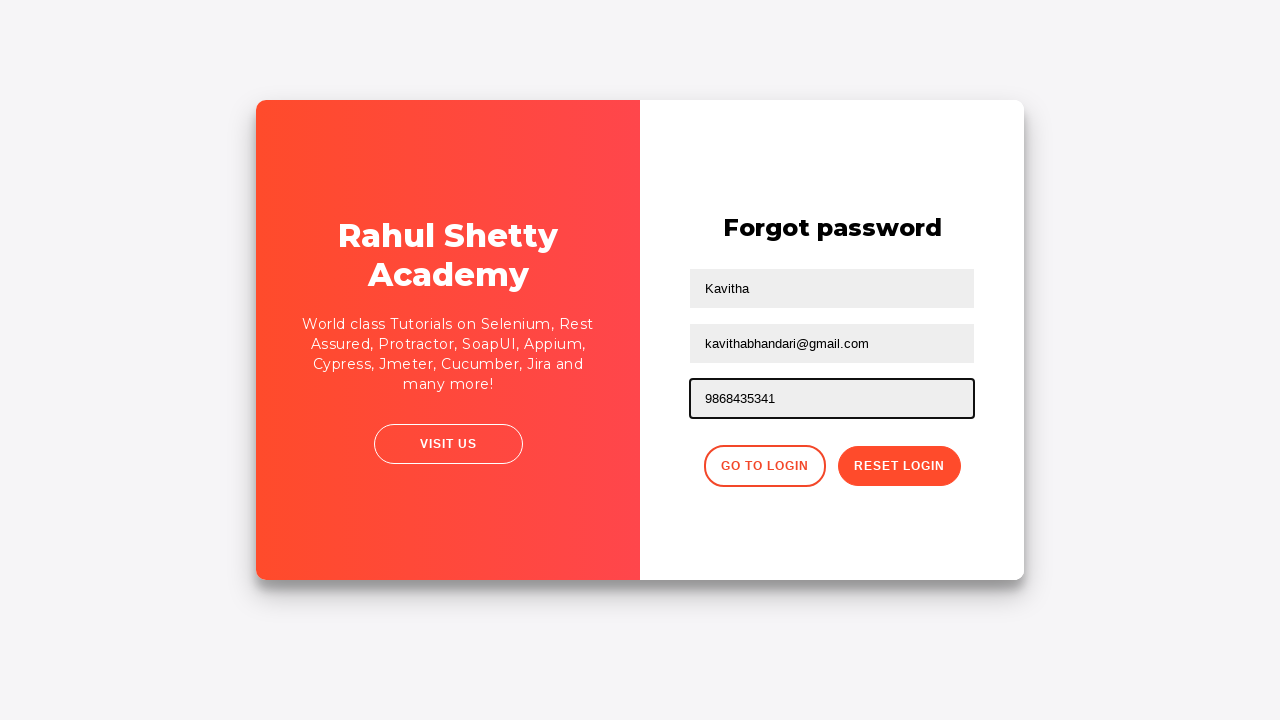

Clicked reset password button at (899, 466) on .reset-pwd-btn
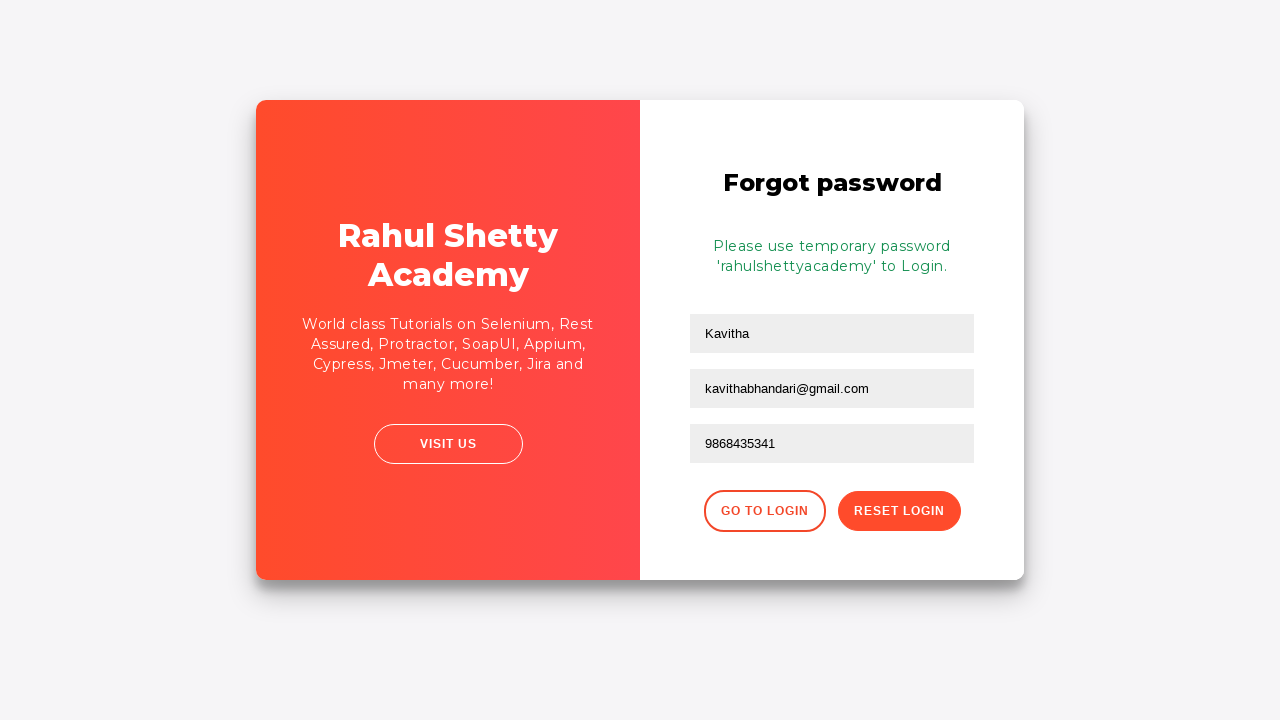

Clicked back button to return to login form at (764, 511) on xpath=//div[@class='forgot-pwd-btn-conainer']/button[1]
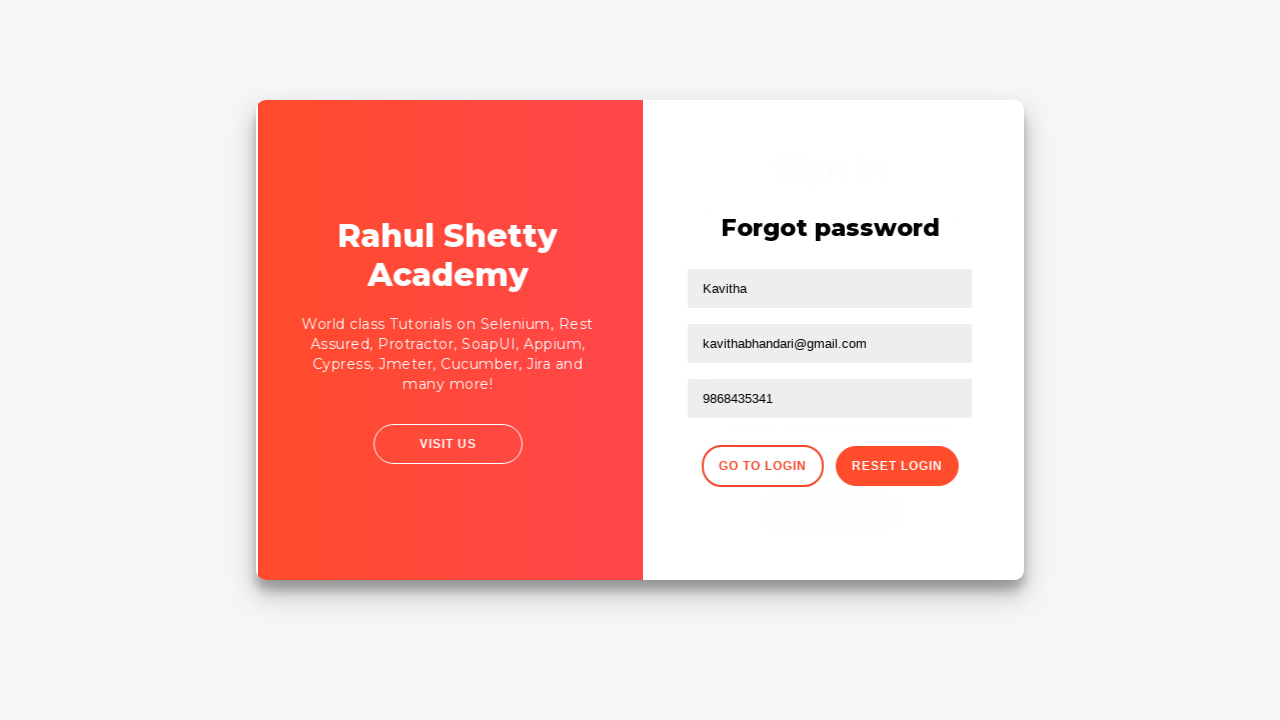

Login form appeared
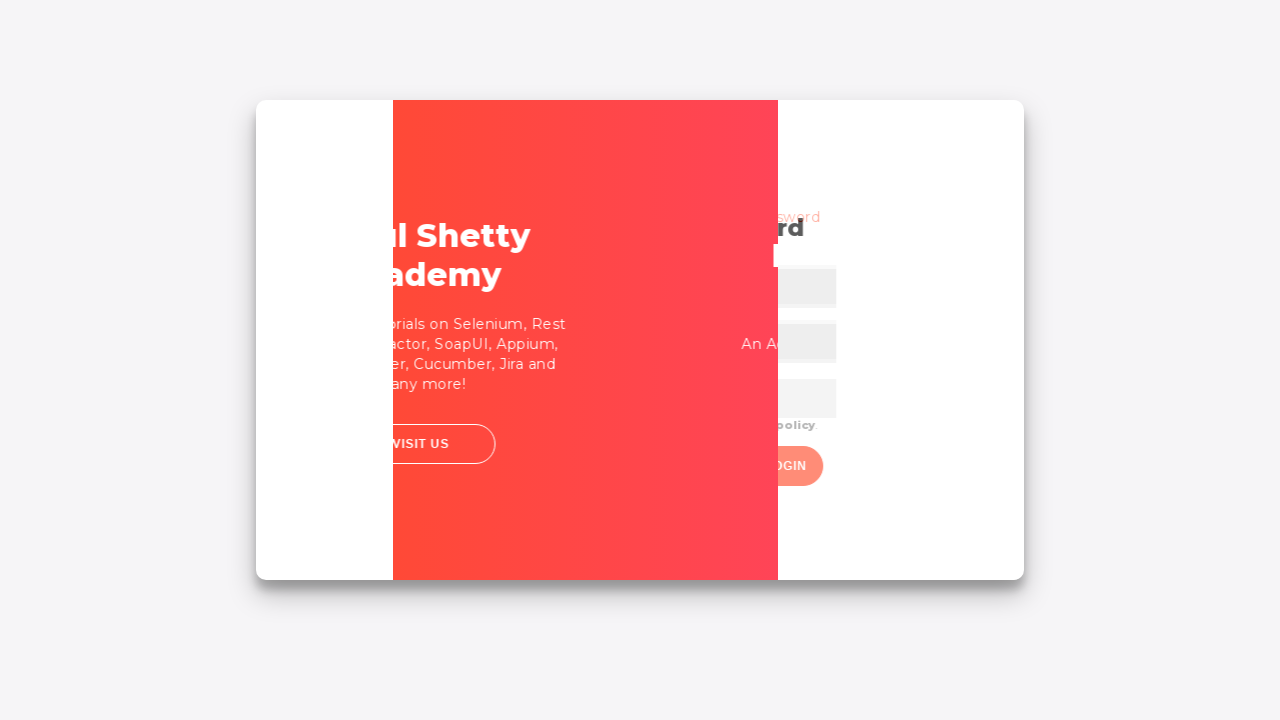

Filled username field with 'Kavitha' for login on #inputUsername
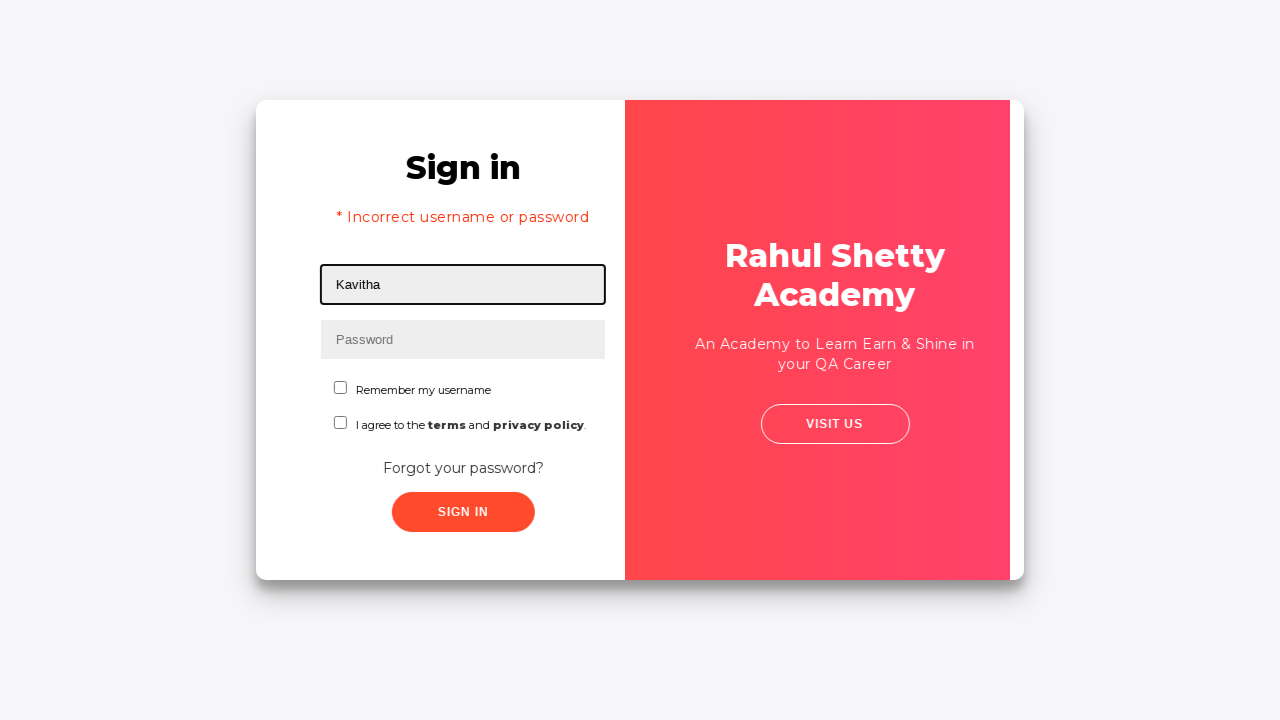

Filled password field with correct password 'rahulshettyacademy' on input[type*='pass']
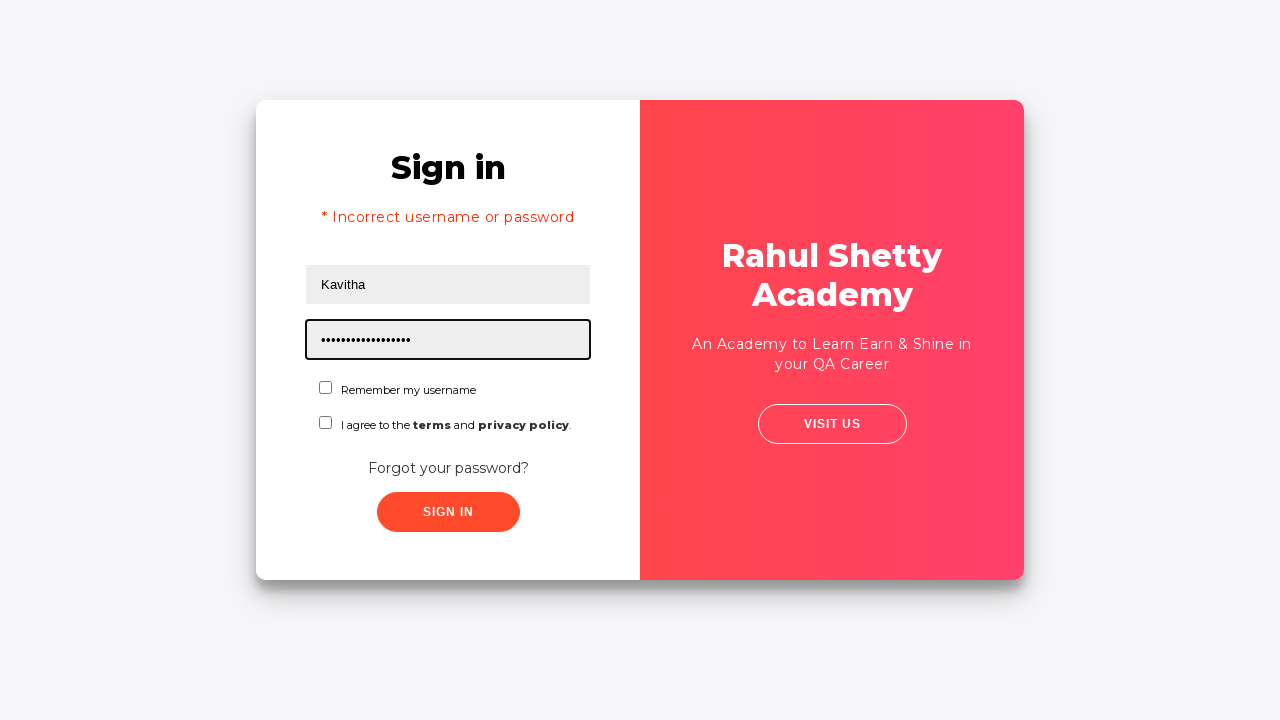

Checked 'Remember me' checkbox at (326, 388) on #chkboxOne
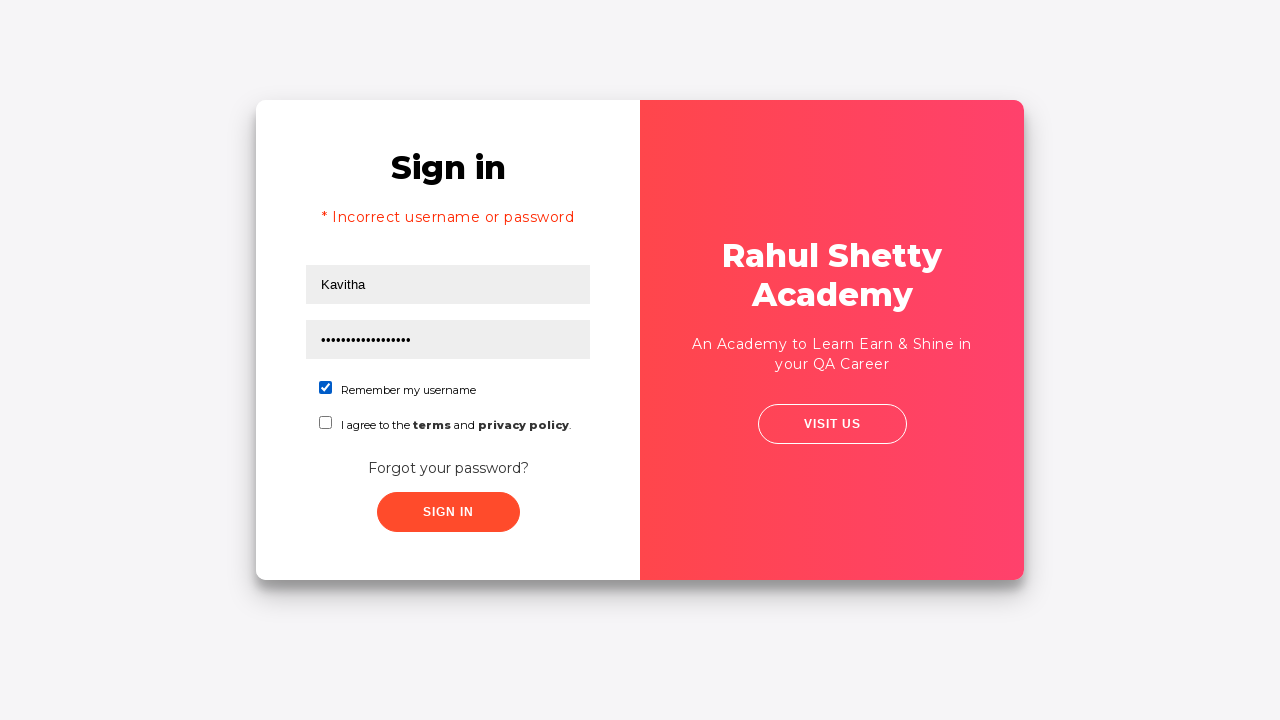

Clicked submit button to log in with correct credentials at (448, 512) on xpath=//button[contains(@class,'submit')]
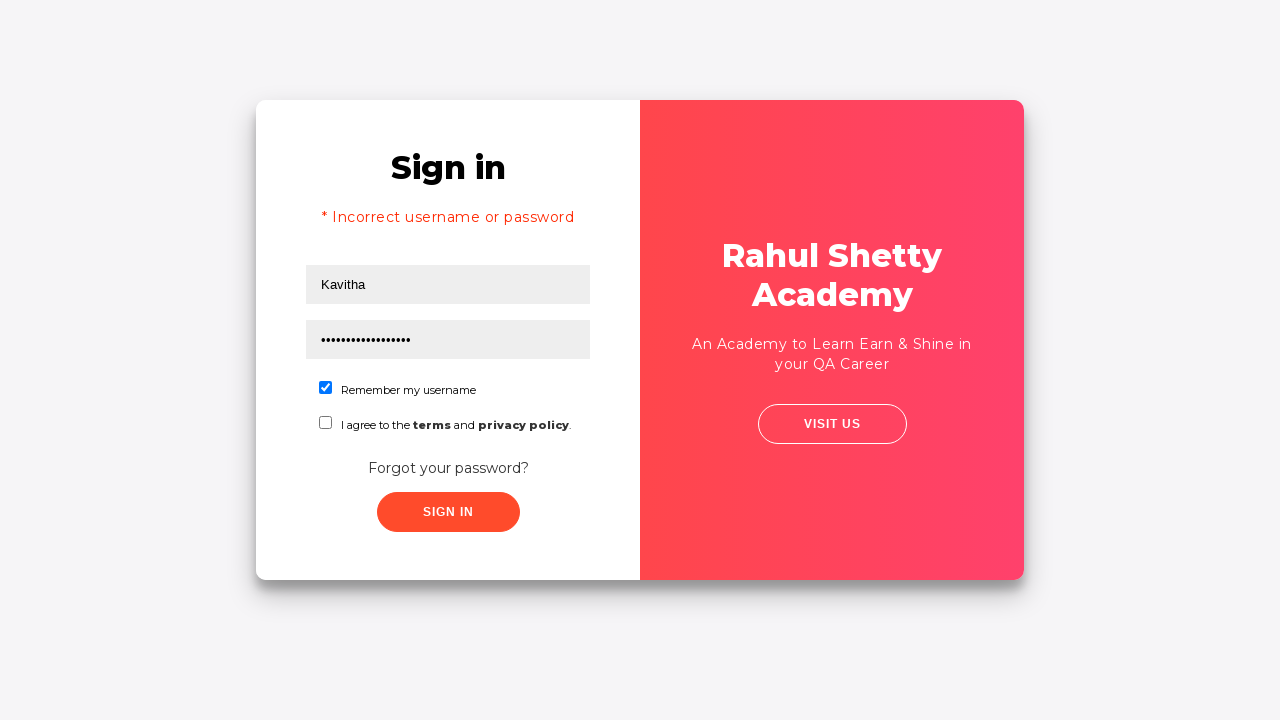

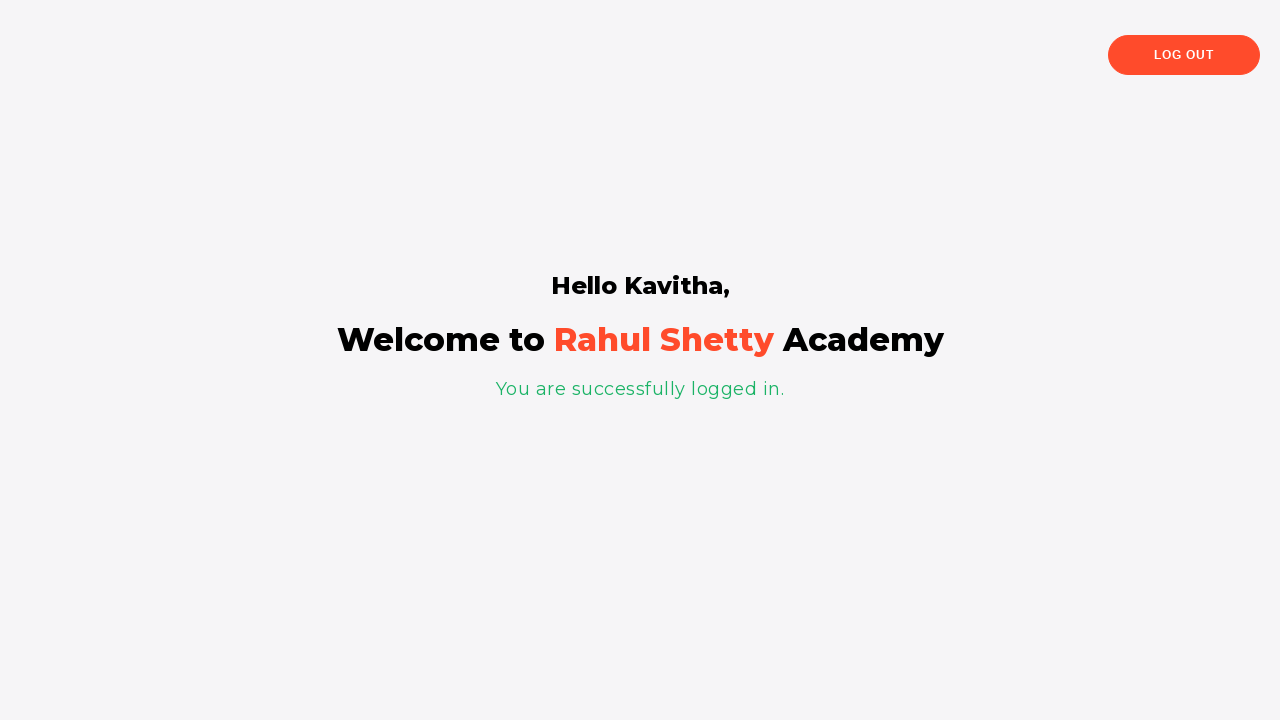